Tests keyboard input by sending a TAB key press to the page and verifying the result text displays the correct key press

Starting URL: http://the-internet.herokuapp.com/key_presses

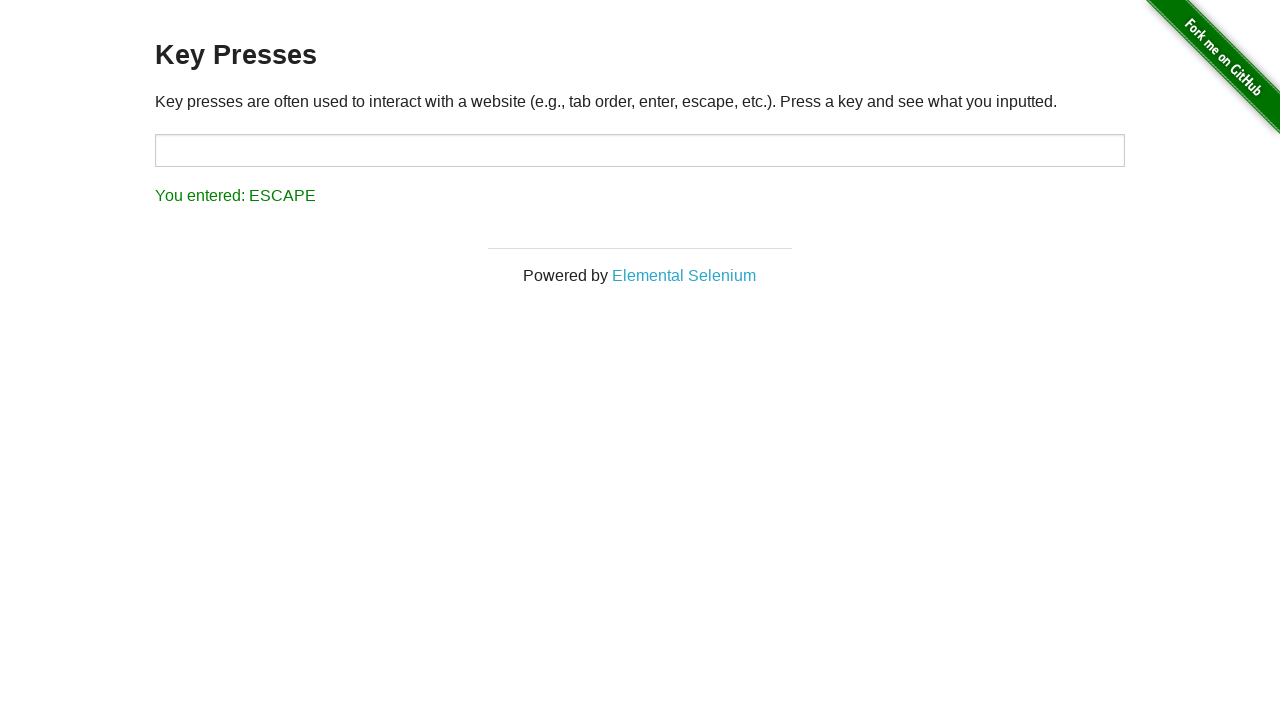

Sent TAB key press to the page
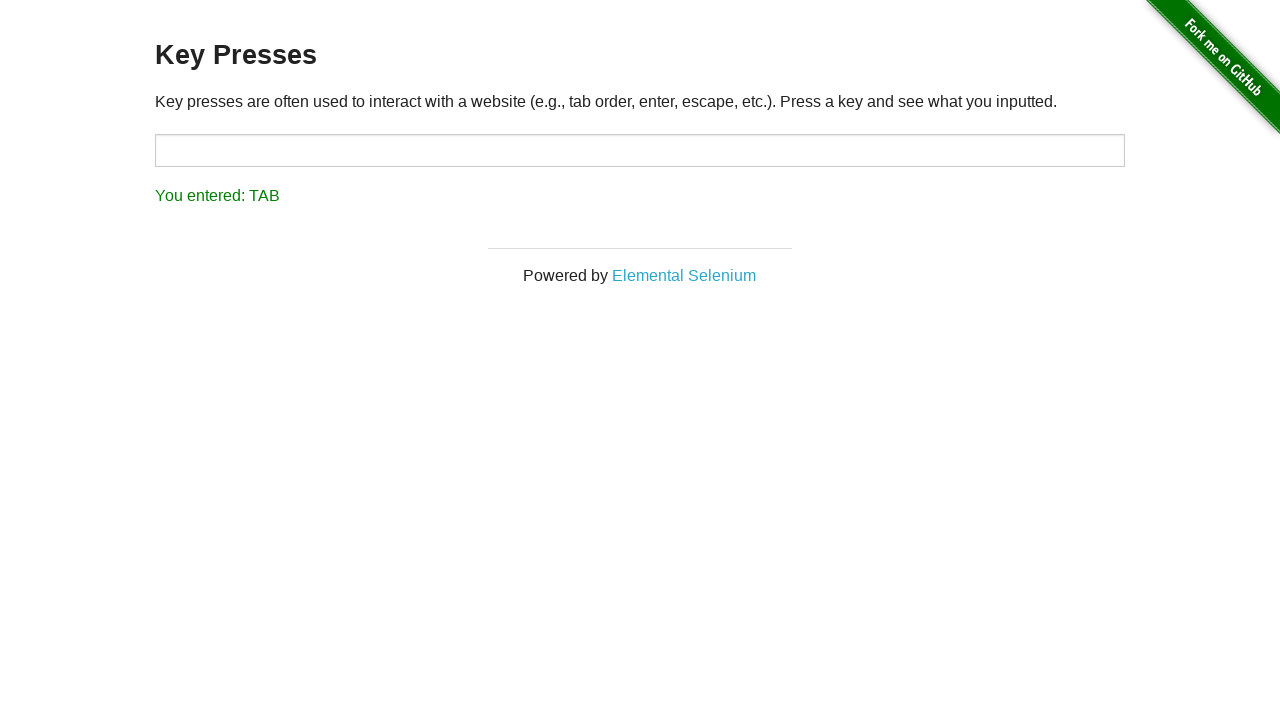

Result text element loaded
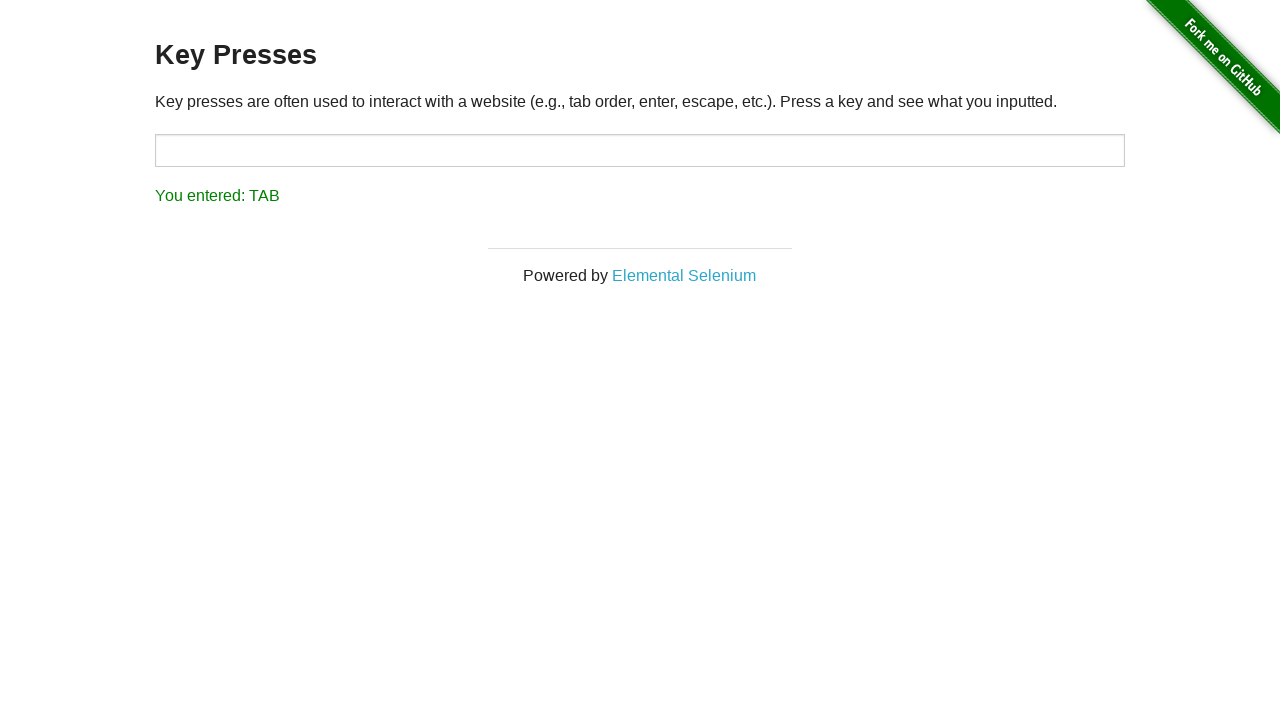

Retrieved result text content
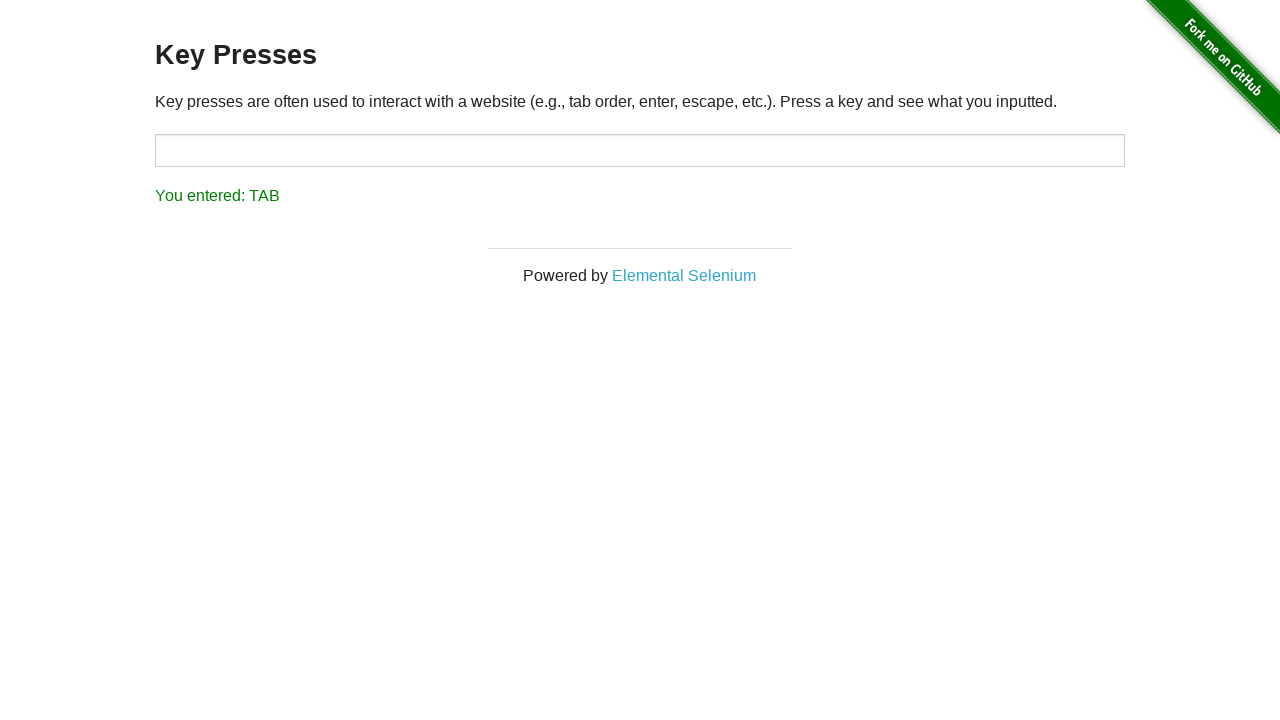

Verified result text displays 'You entered: TAB'
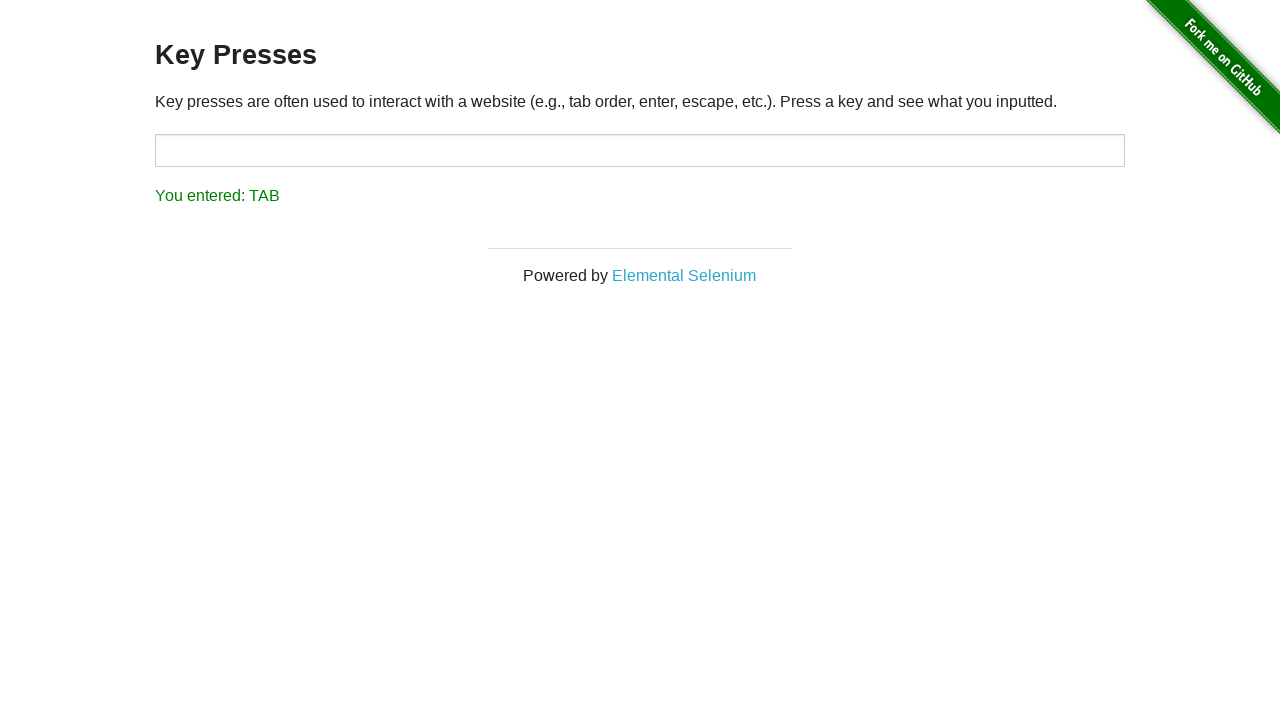

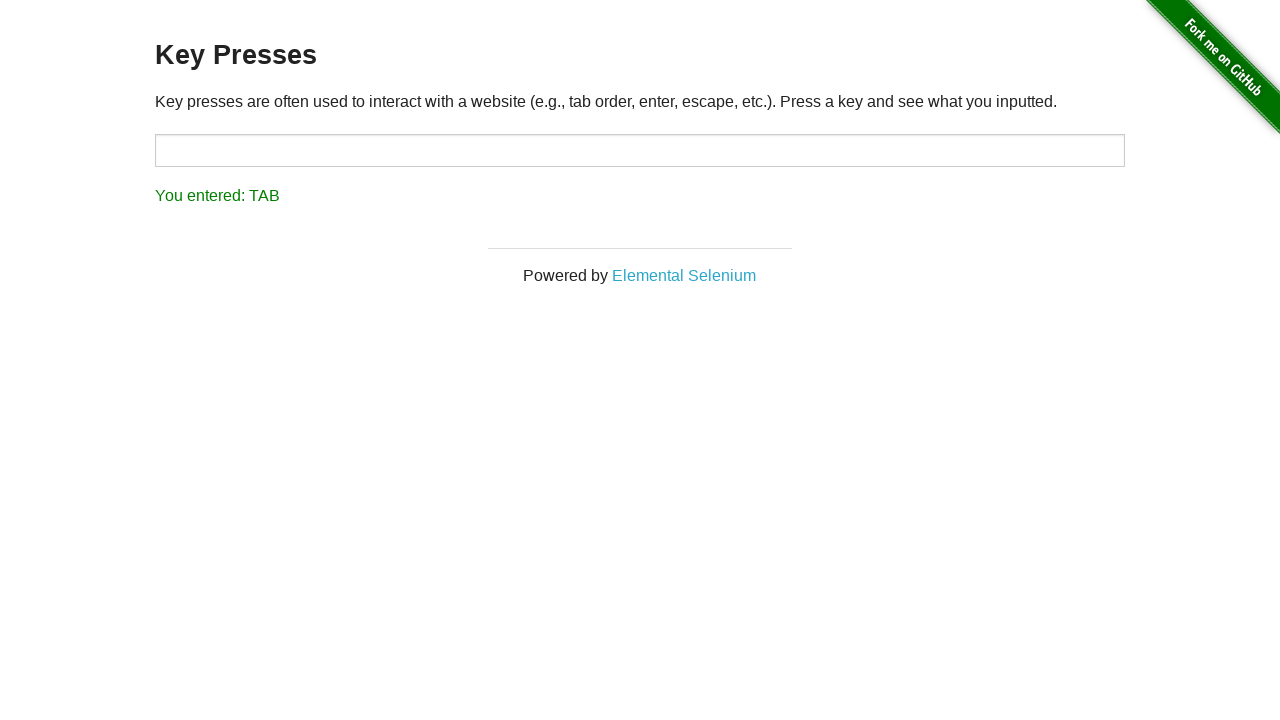